Tests multi-select dropdown functionality by selecting multiple options using different methods (by index, value, visible text) and then deselecting them

Starting URL: http://omayo.blogspot.com/

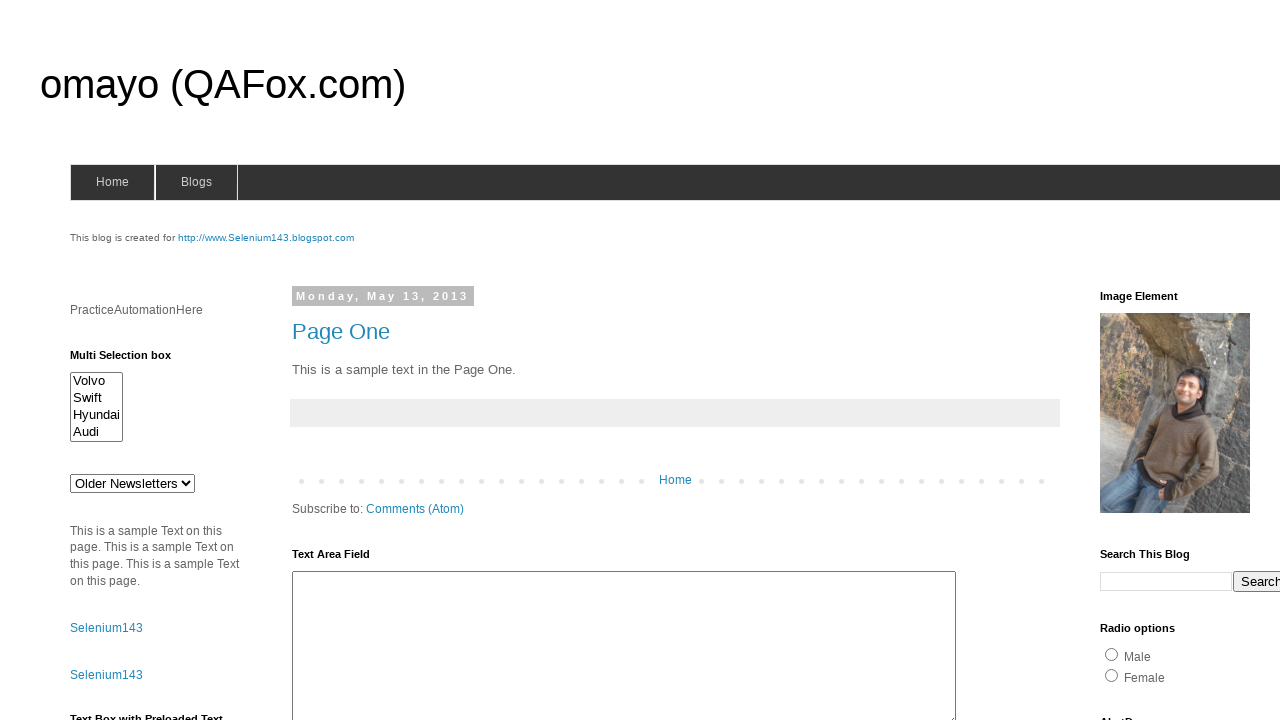

Located multi-select dropdown element with id 'multiselect1'
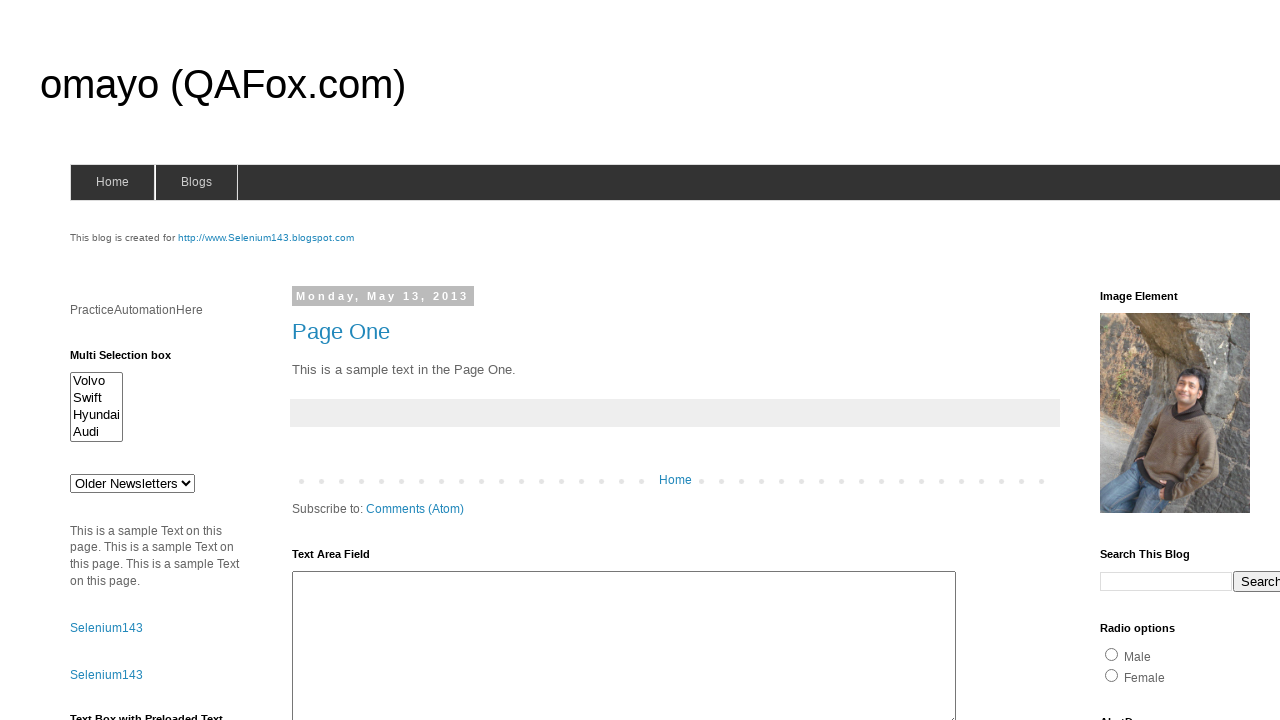

Selected first option by index (index=0) on #multiselect1
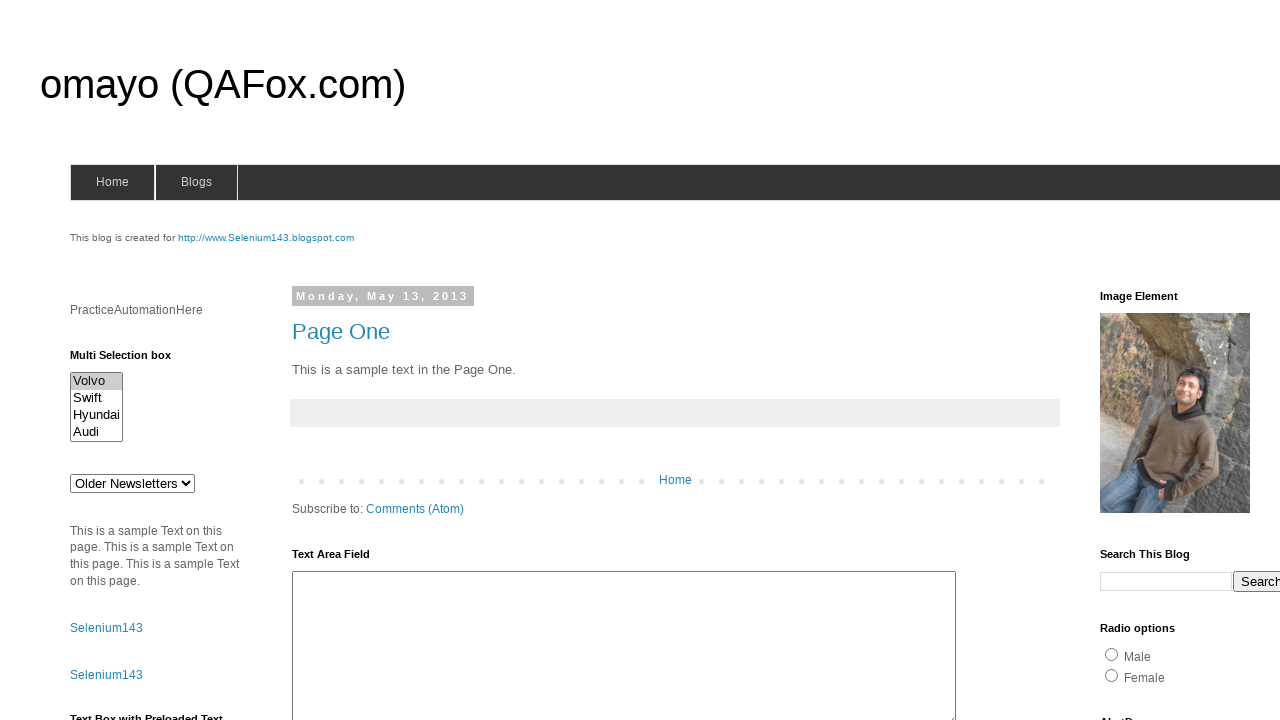

Selected option with value 'swiftx' on #multiselect1
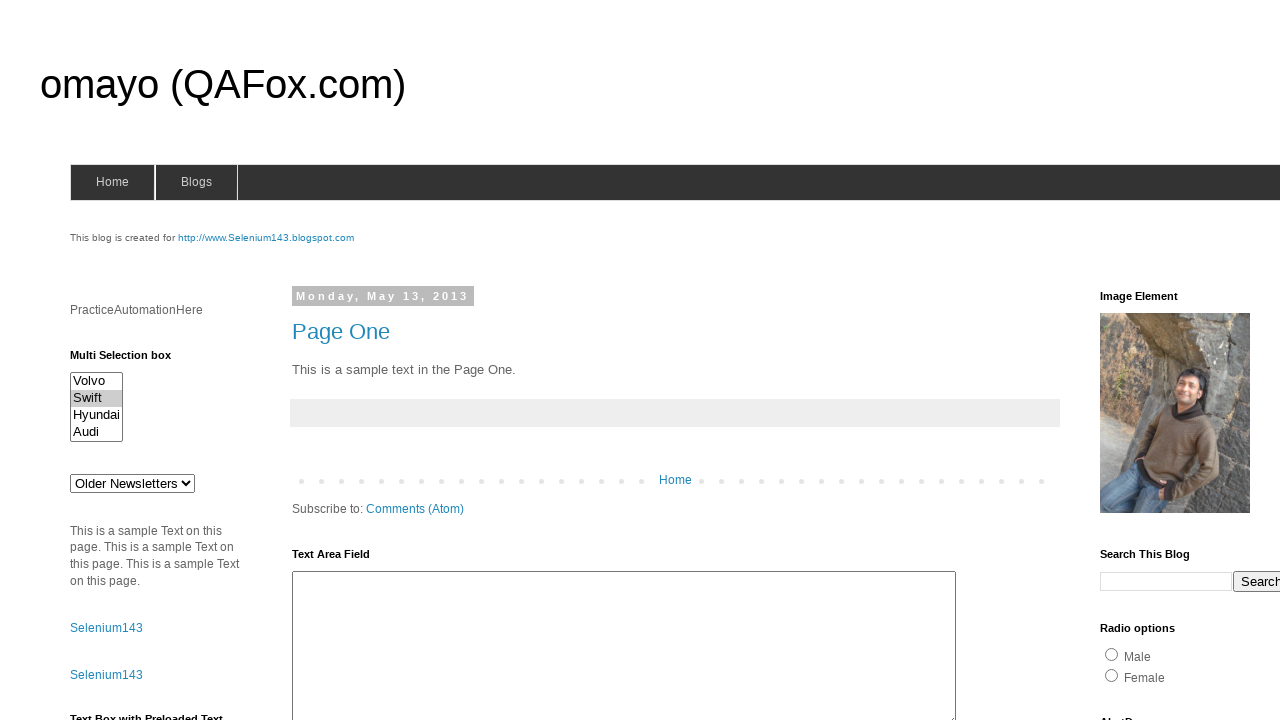

Selected option with visible text 'Hyundai' on #multiselect1
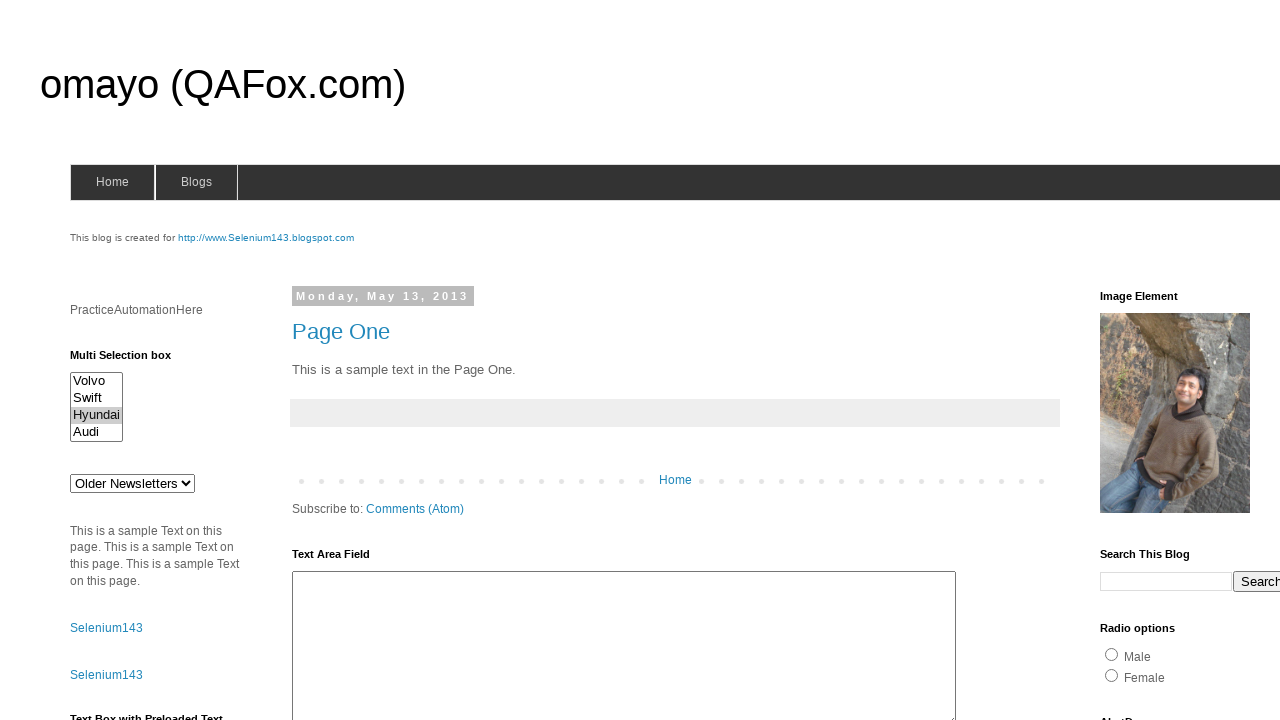

Selected fourth option by index (index=3) on #multiselect1
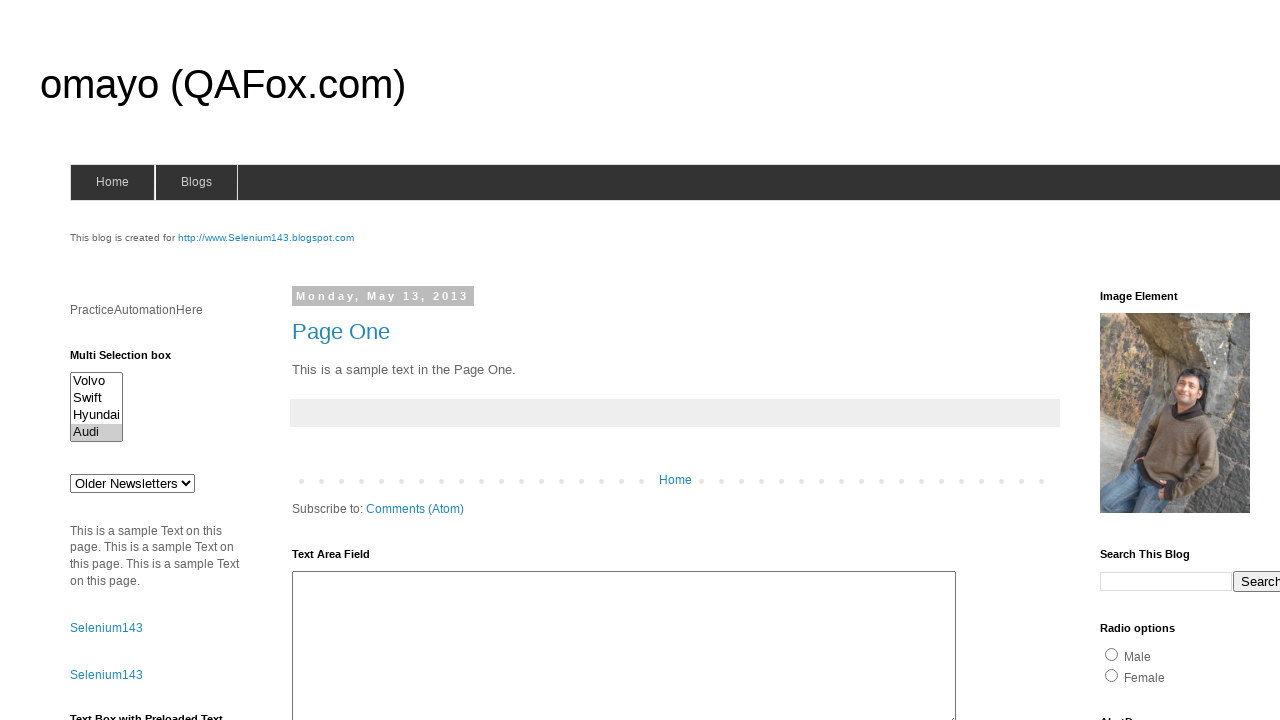

Deselected all options by setting selected=false for all options
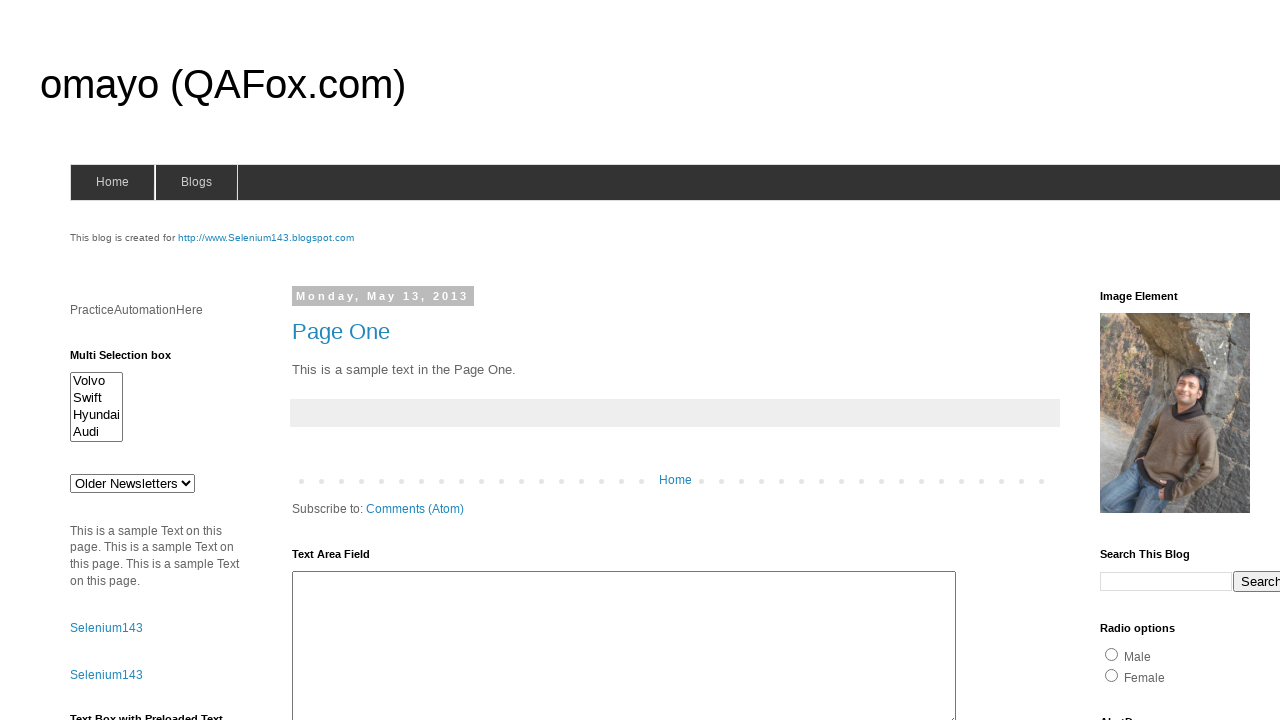

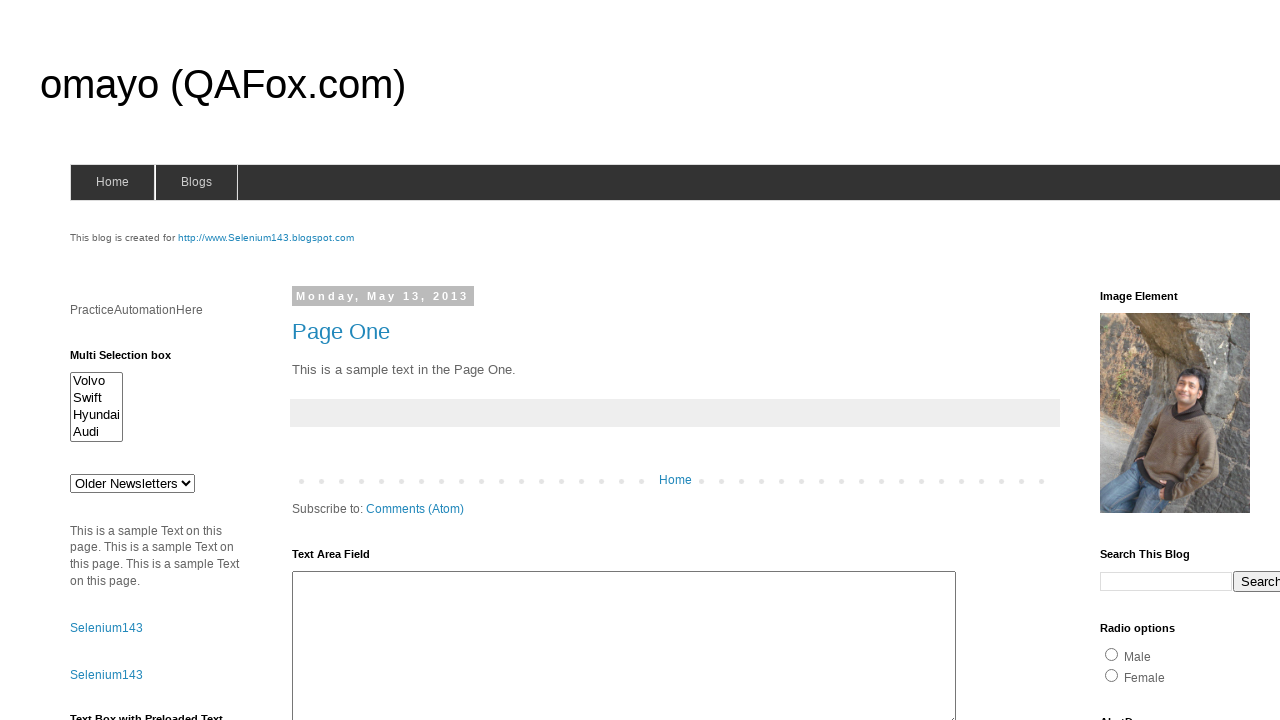